Tests enabling a text input field by clicking enable button, waiting for it to be enabled, then entering text

Starting URL: https://the-internet.herokuapp.com/dynamic_controls

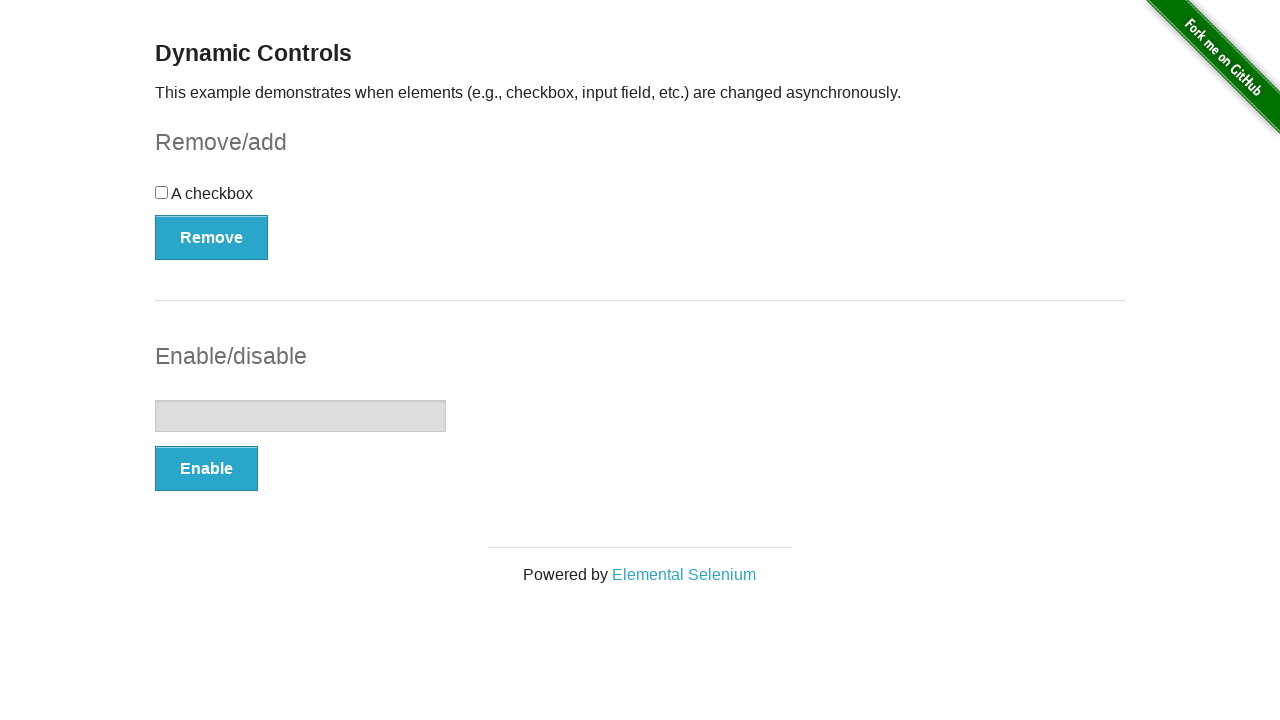

Clicked Enable button to enable text input field at (206, 469) on xpath=//button[text()='Enable']
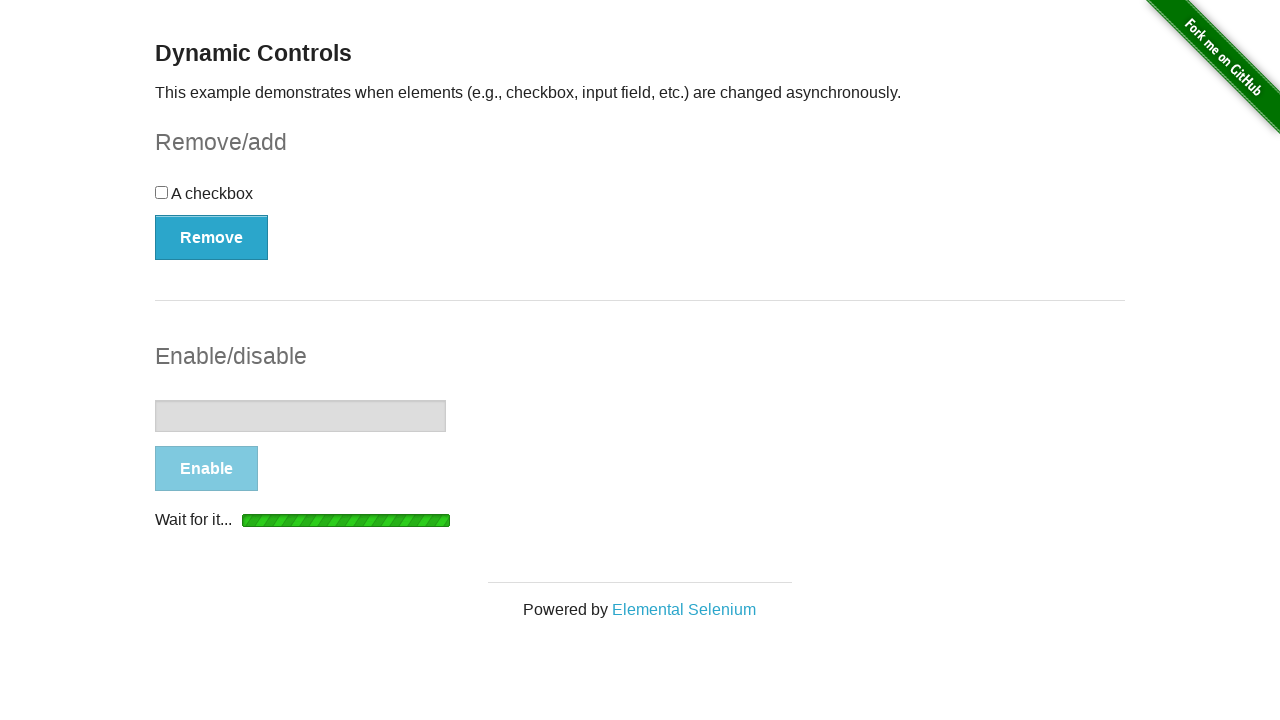

Text input field is attached to the DOM
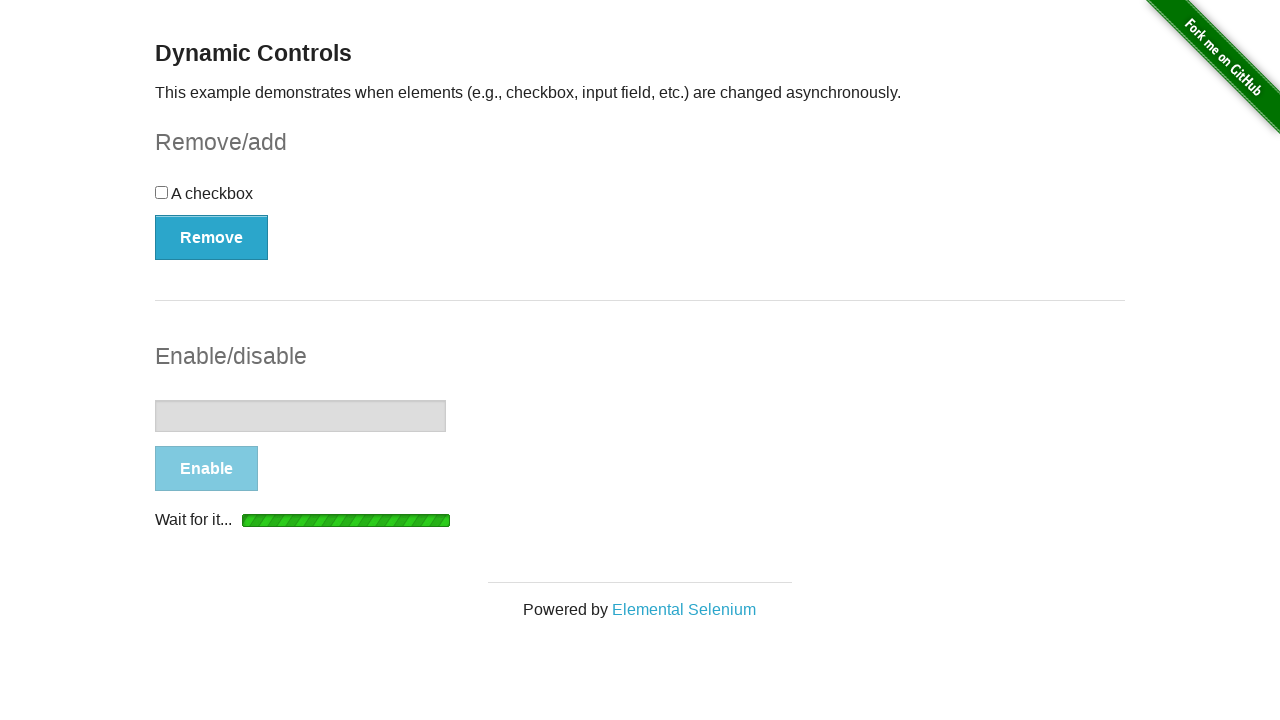

Text input field is now enabled
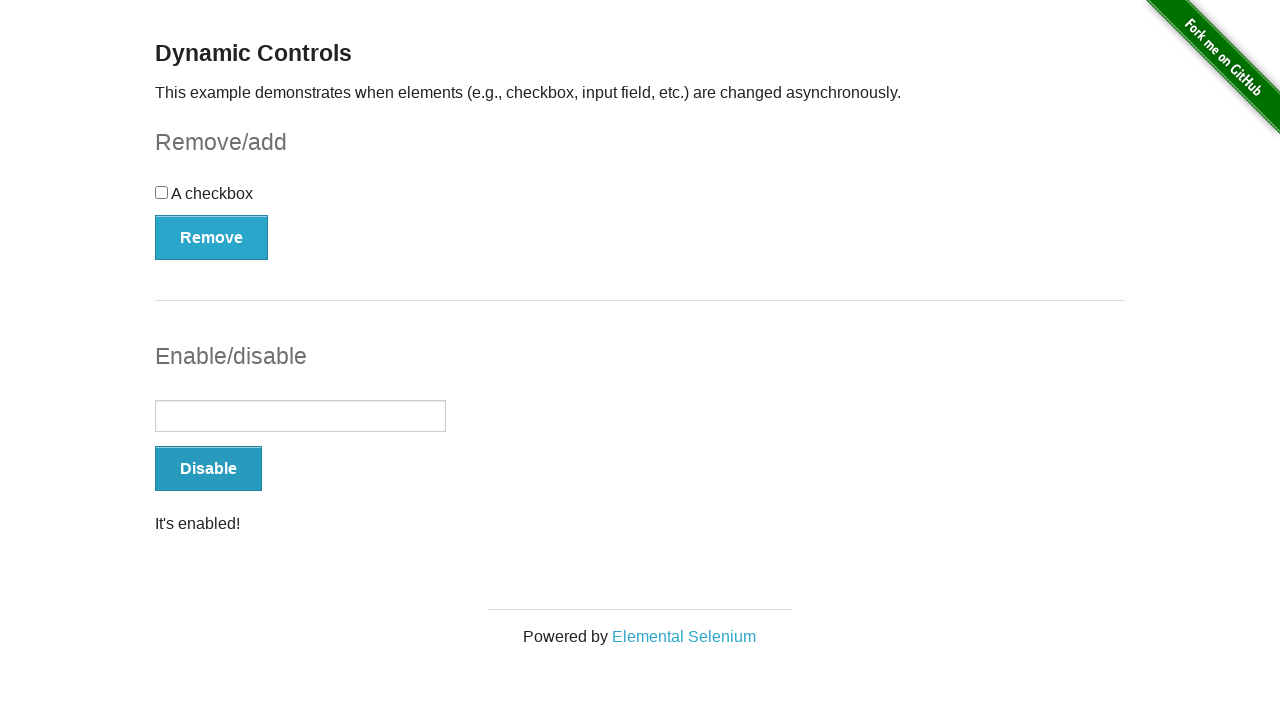

Entered 'zafer' into the enabled text input field on [type='text']
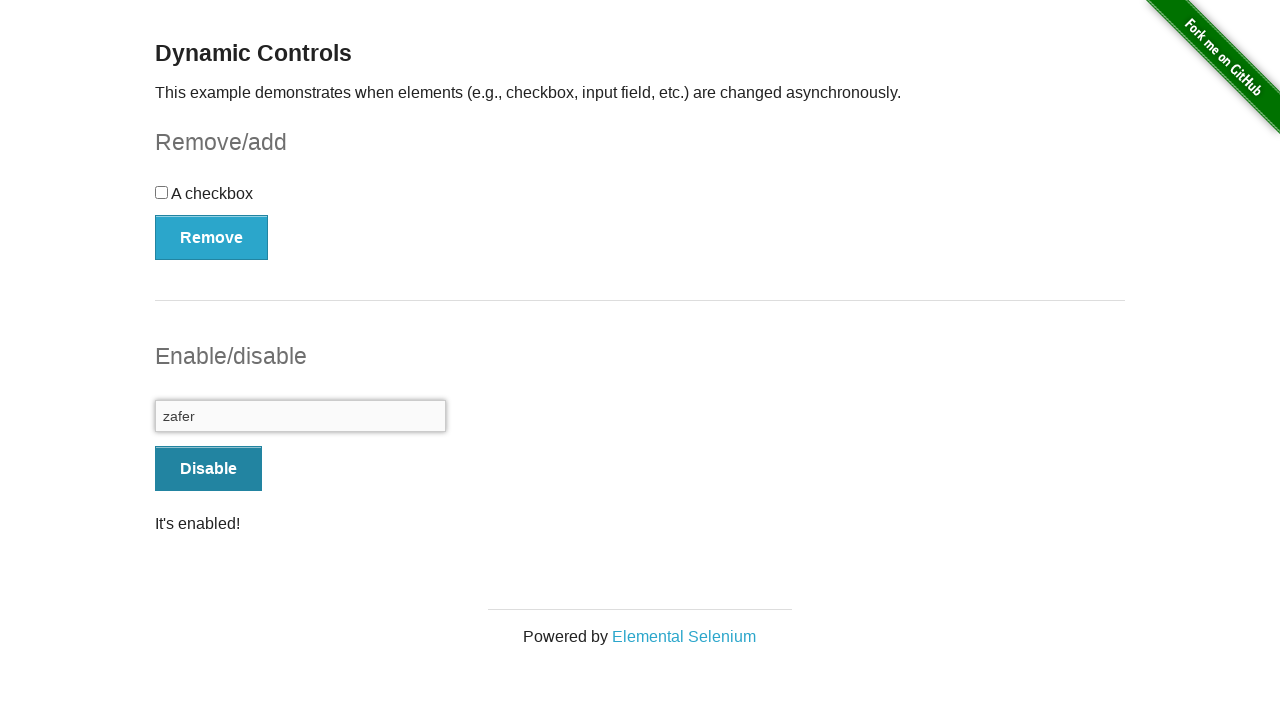

Verified that success message displays 'It's enabled!'
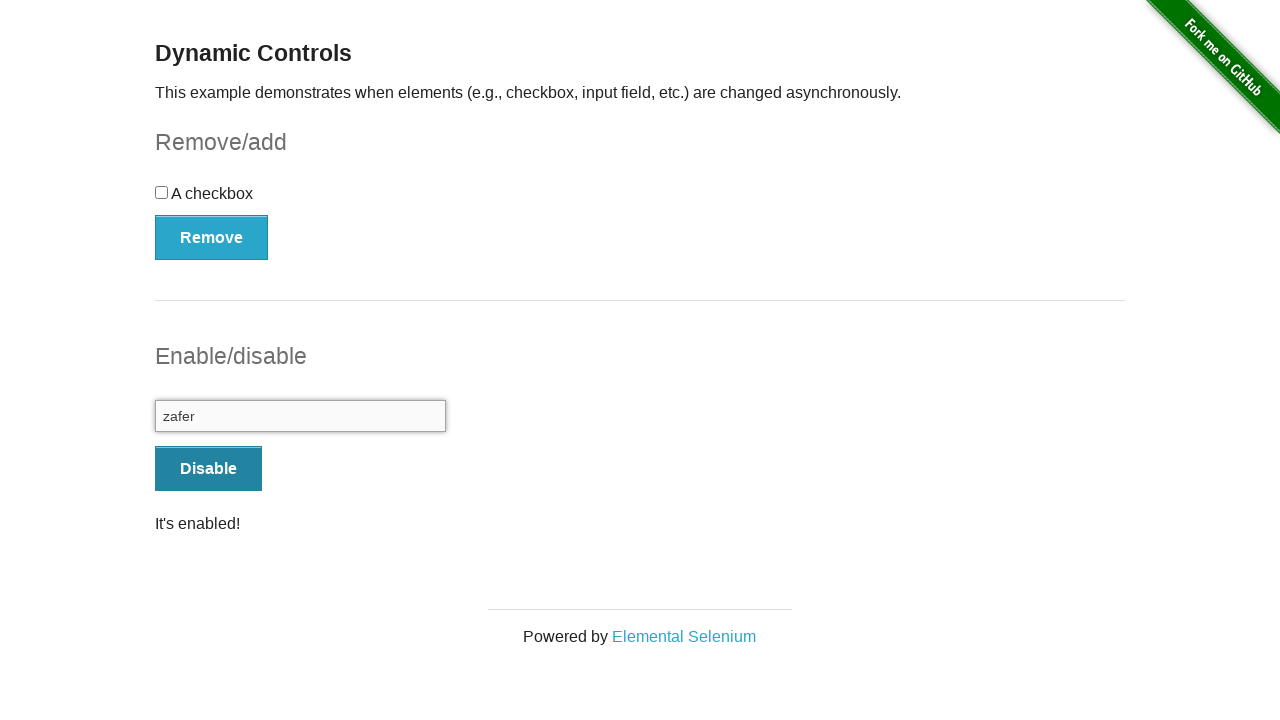

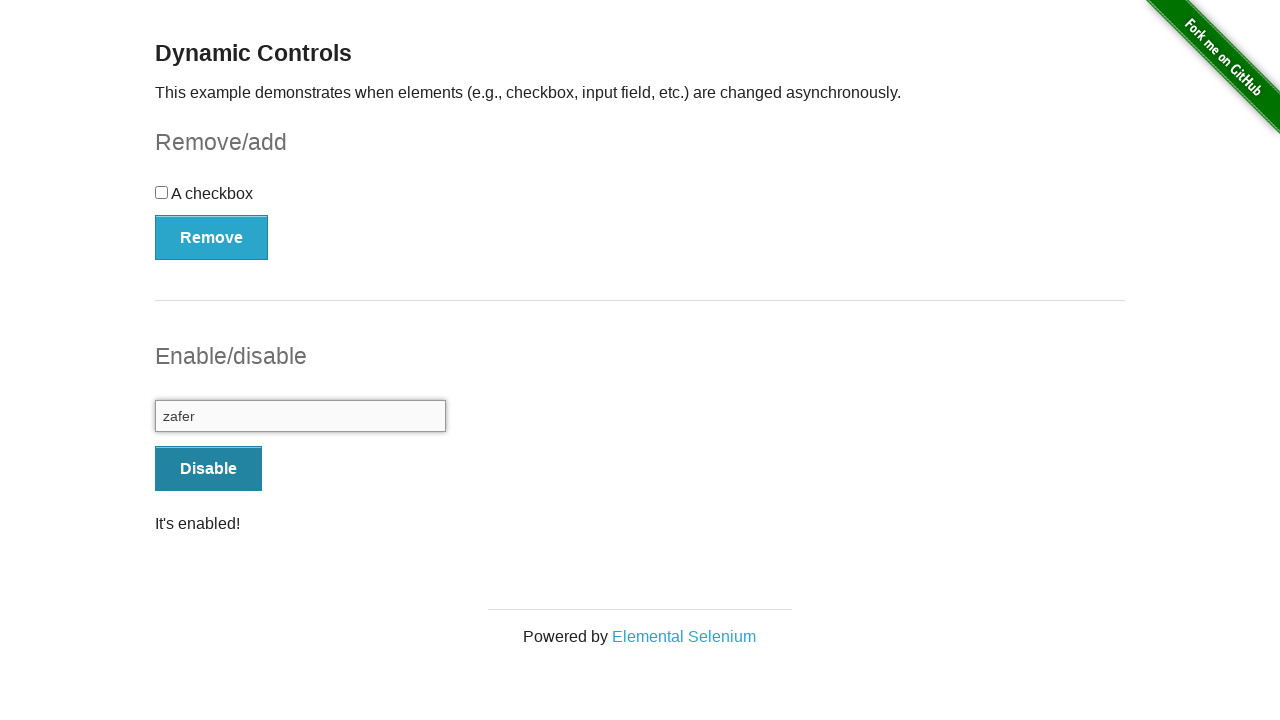